Tests user registration with valid username and password on a demo login form, clicking the register button and filling out registration fields

Starting URL: https://anatoly-karpovich.github.io/demo-login-form/

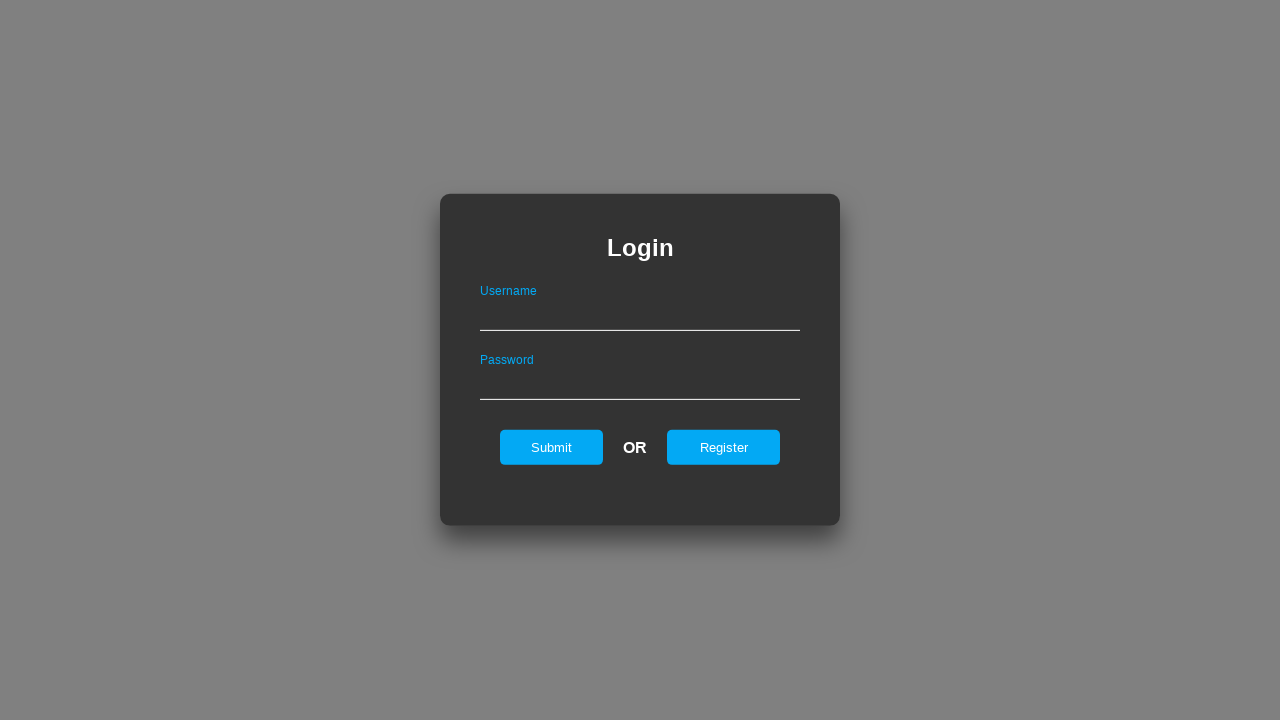

Clicked register button to open registration form at (724, 447) on #registerOnLogin
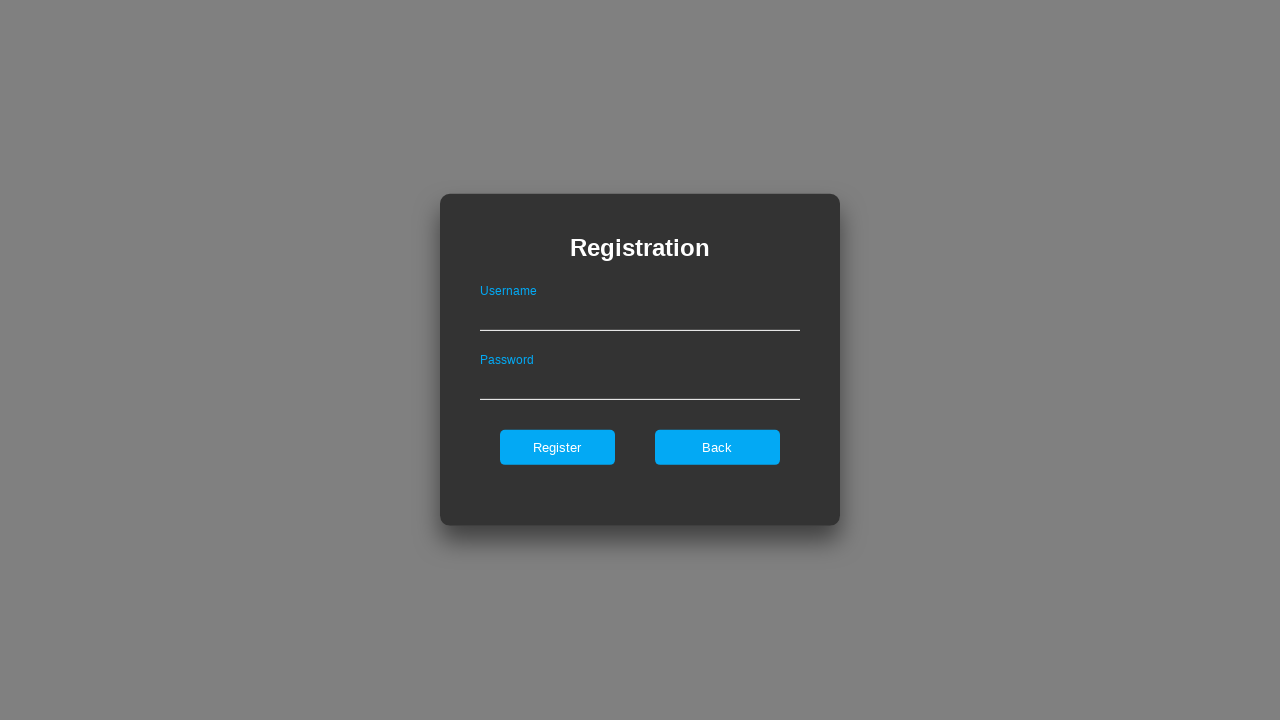

Registration form appeared
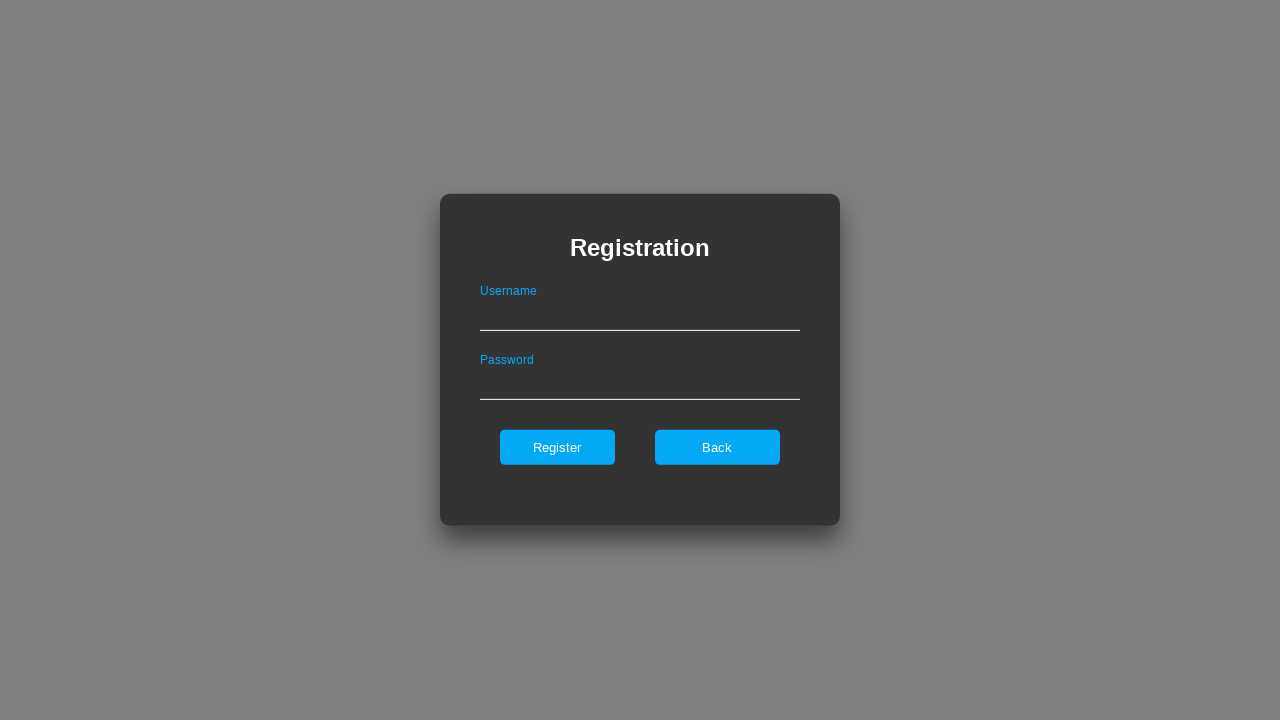

Filled username field with 'testuser2024' on #userNameOnRegister
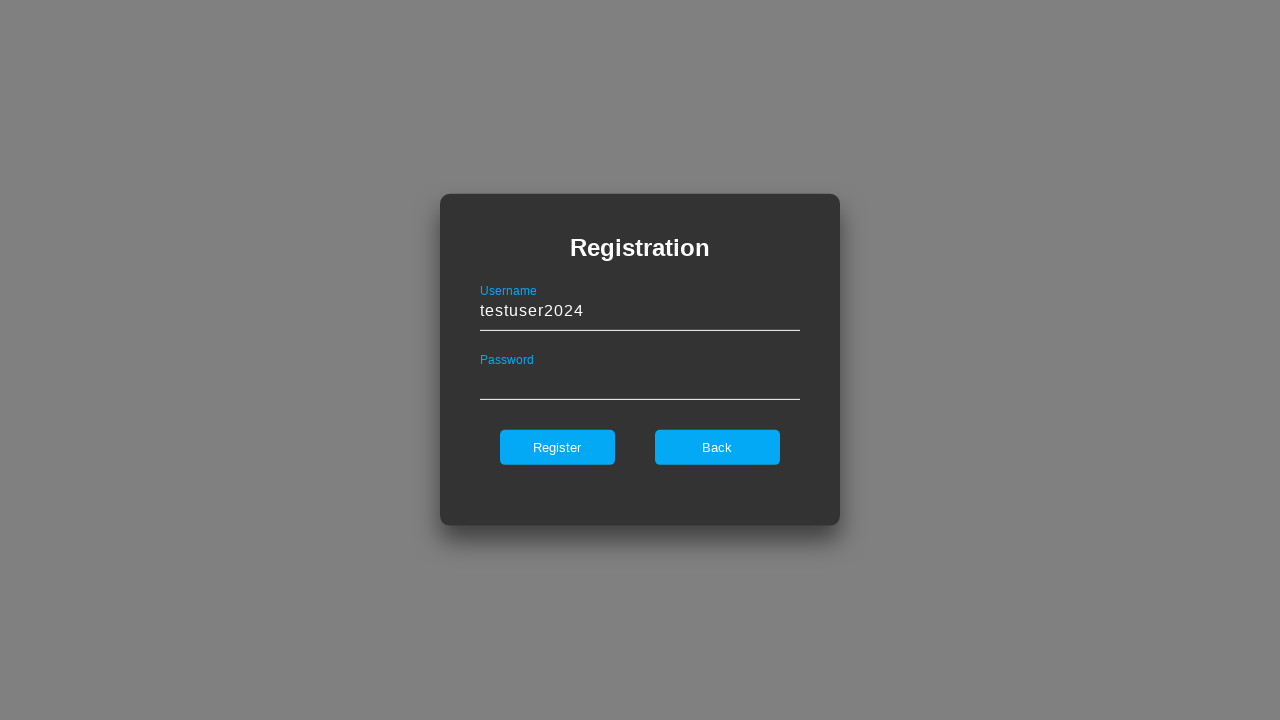

Filled password field with 'SecurePass123!' on #passwordOnRegister
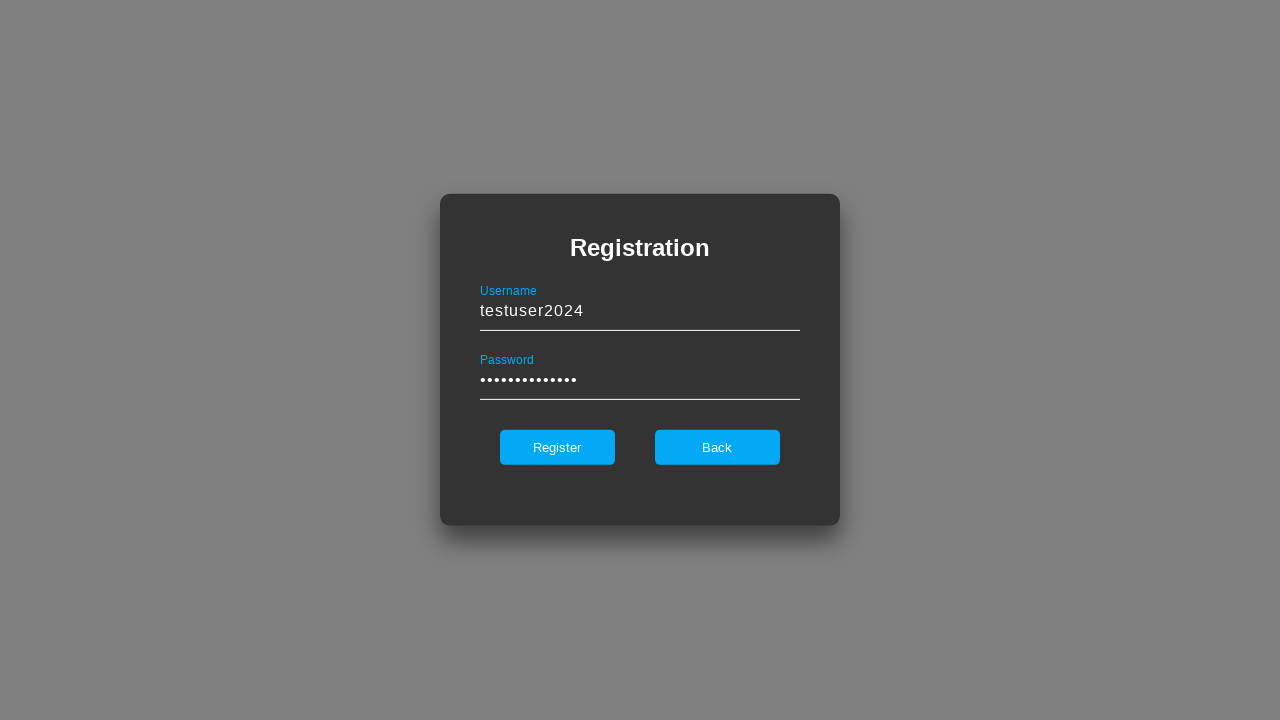

Clicked register button to submit registration at (557, 447) on #register
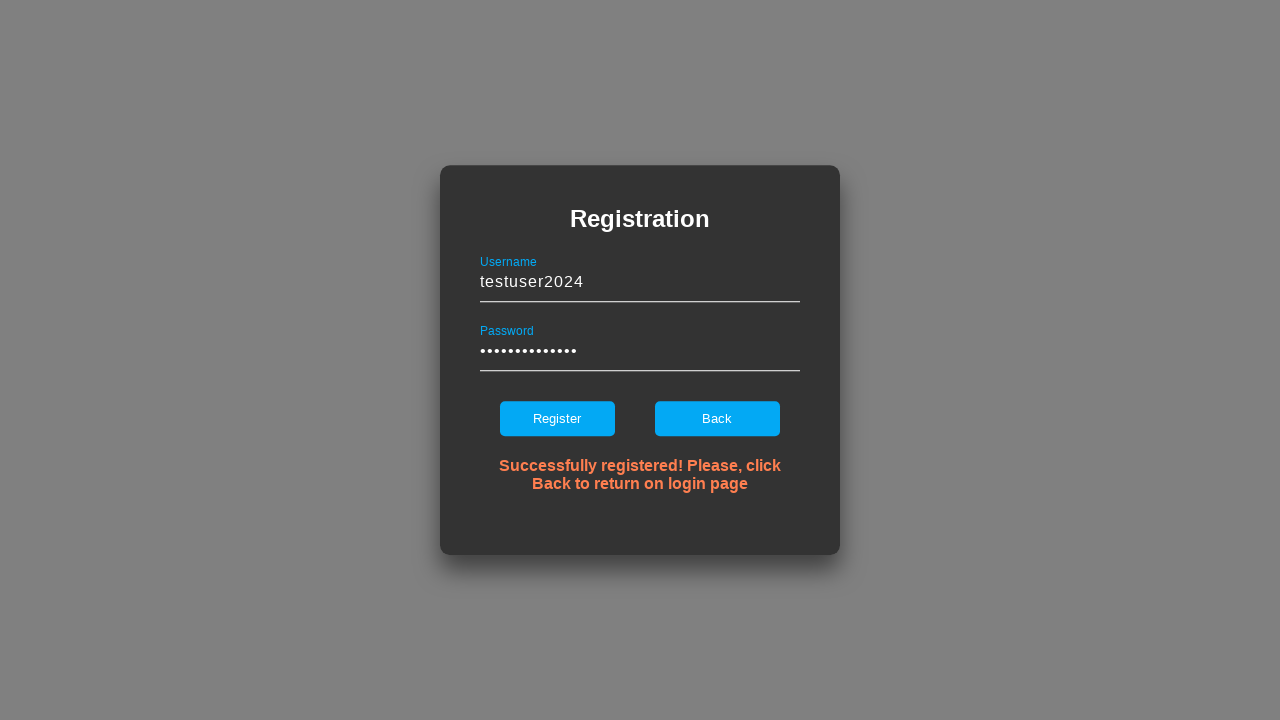

Success message appeared confirming registration
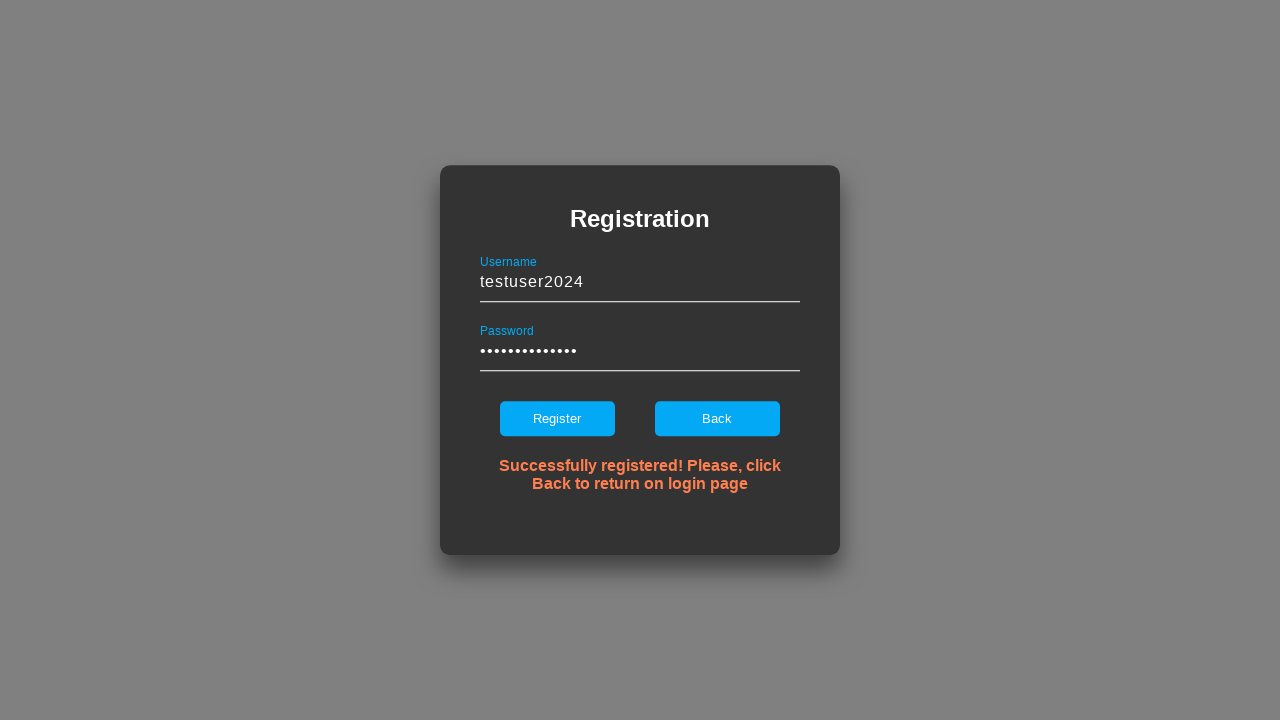

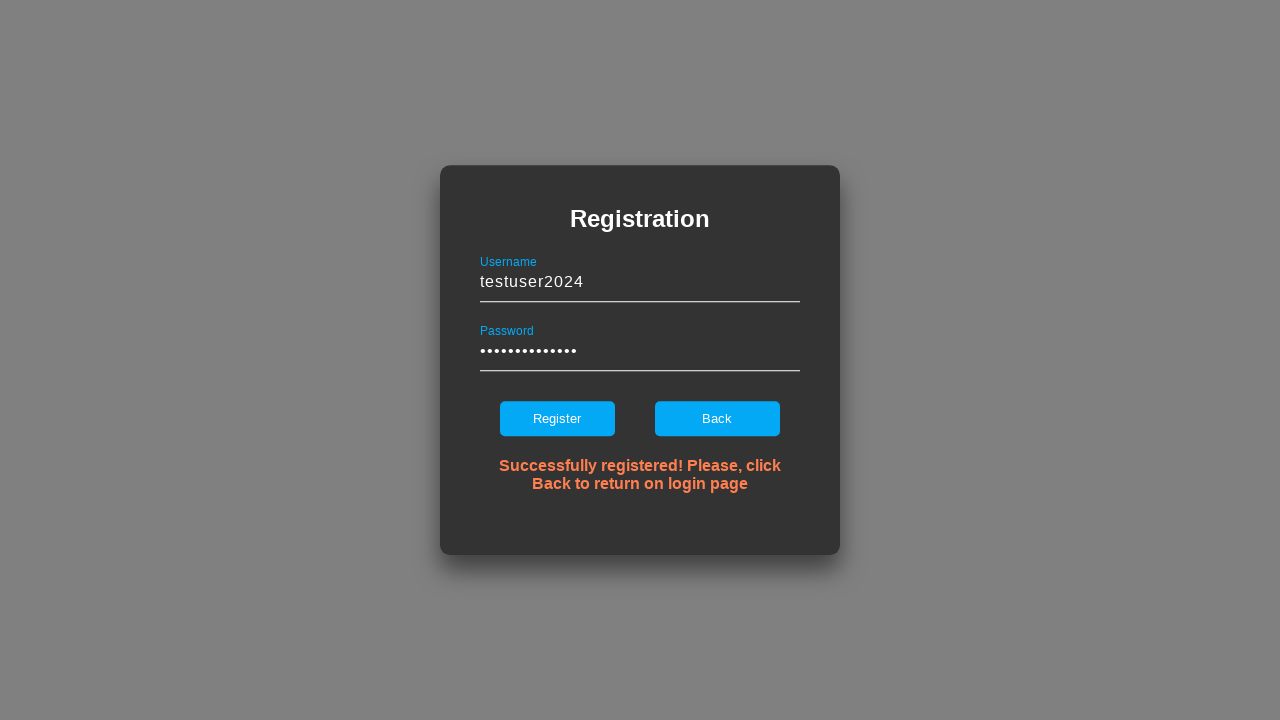